Navigates to the WCHT website and verifies the page loads by checking the title

Starting URL: https://www.wcht.org.uk

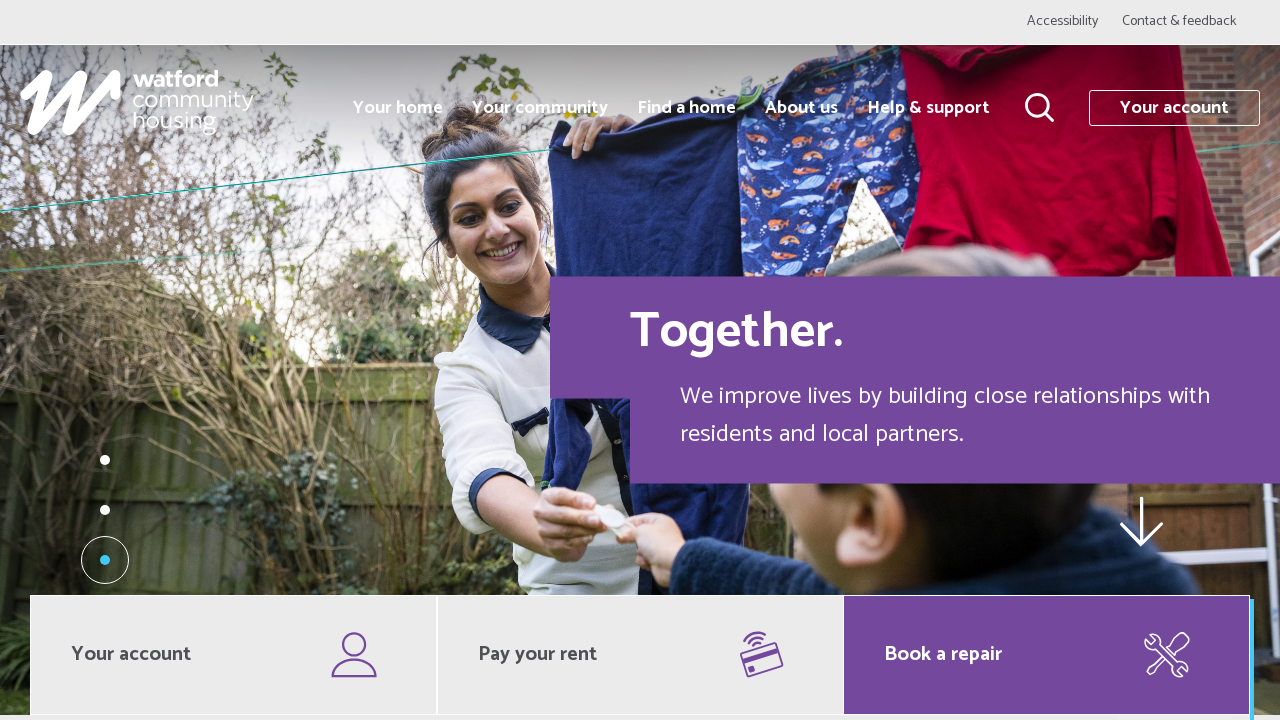

Navigated to WCHT website at https://www.wcht.org.uk
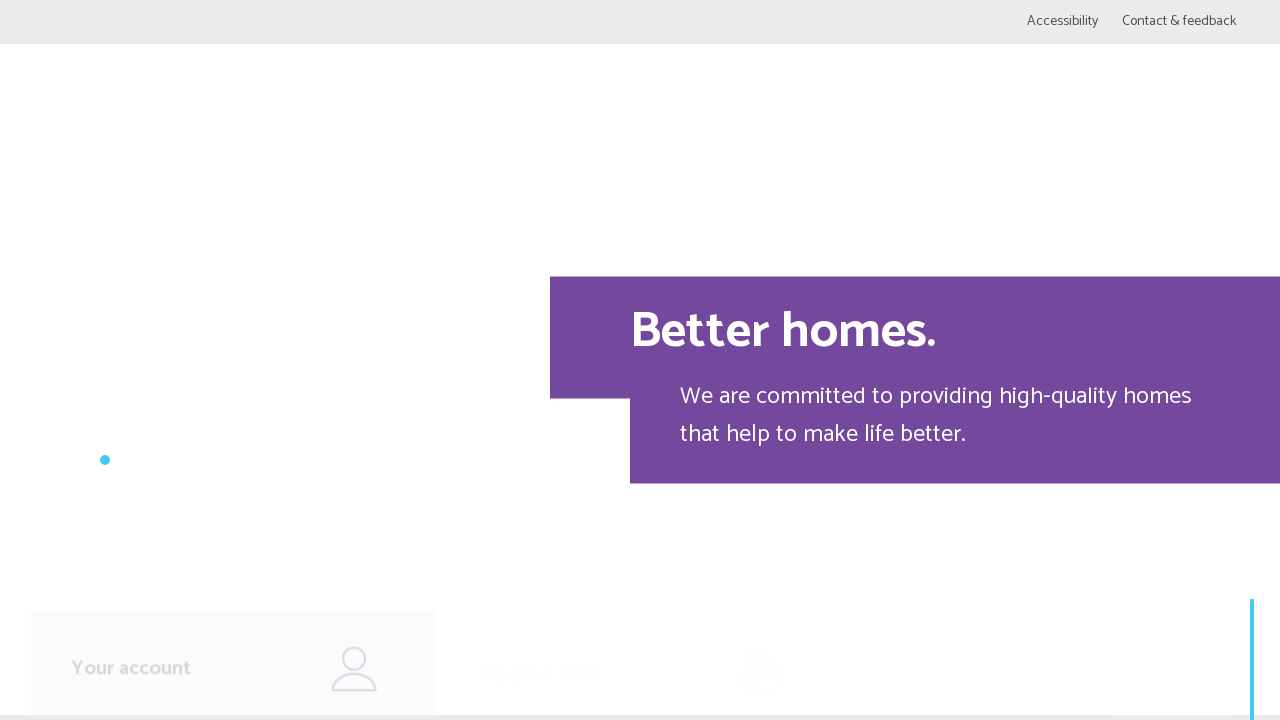

Retrieved page title
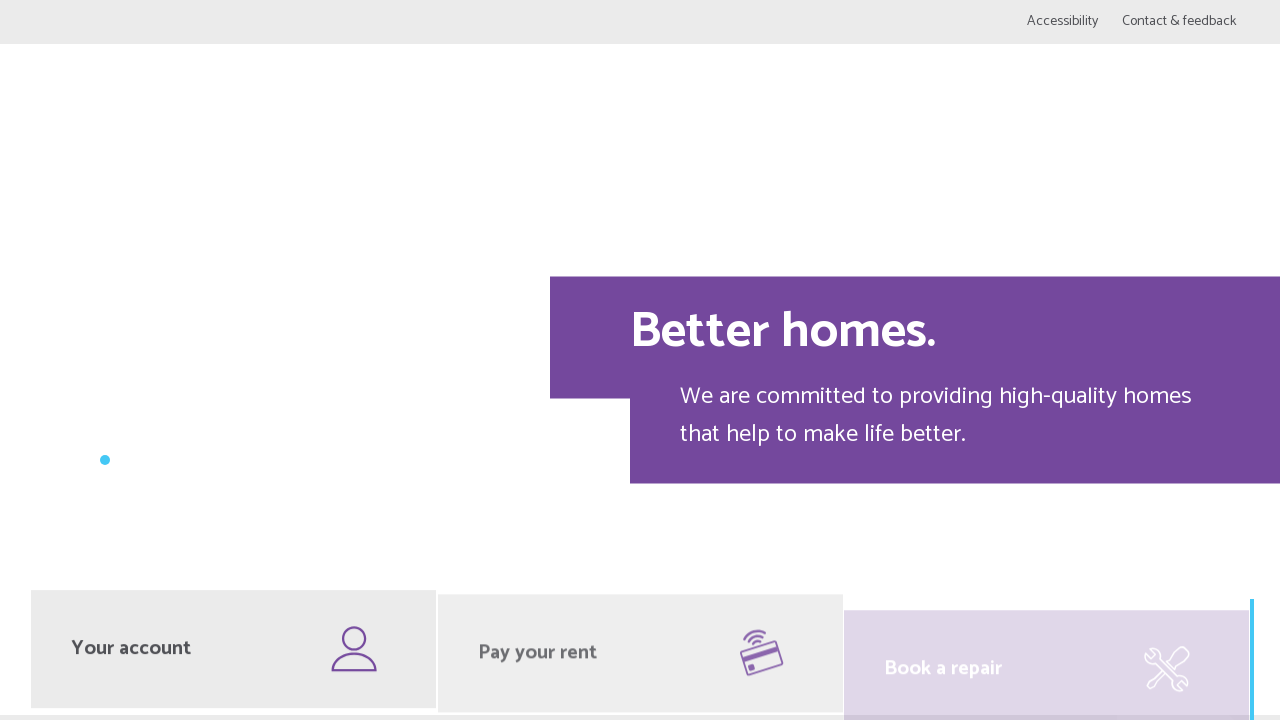

Verified page title is not empty - page loaded successfully
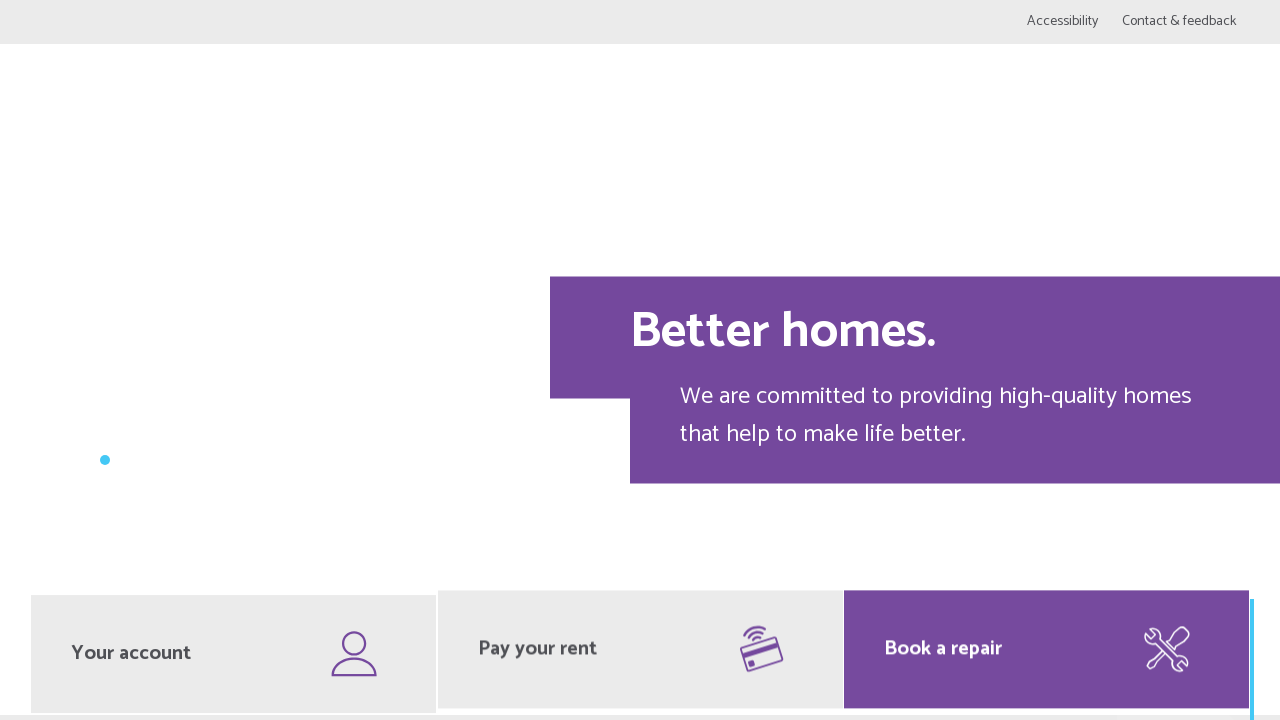

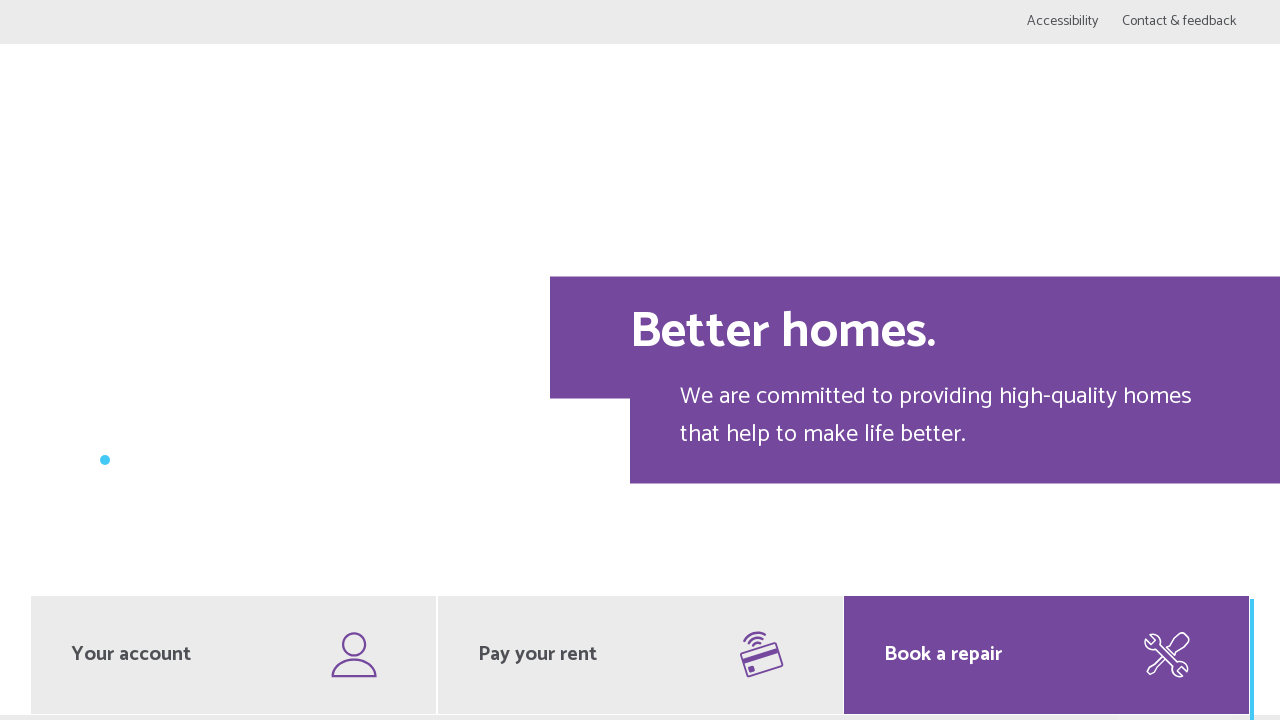